Tests basic browser navigation by visiting multiple pages, using back button, and refreshing the page

Starting URL: https://rahulshettyacademy.com/#/index

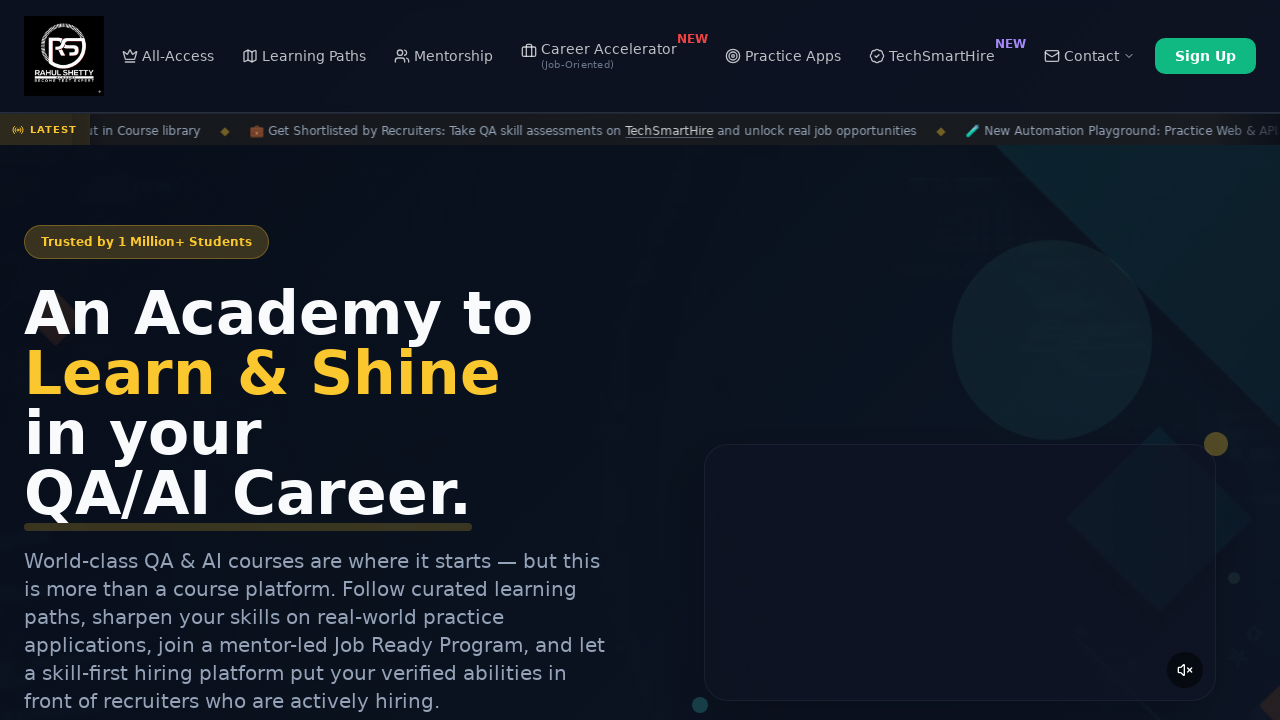

Retrieved page title
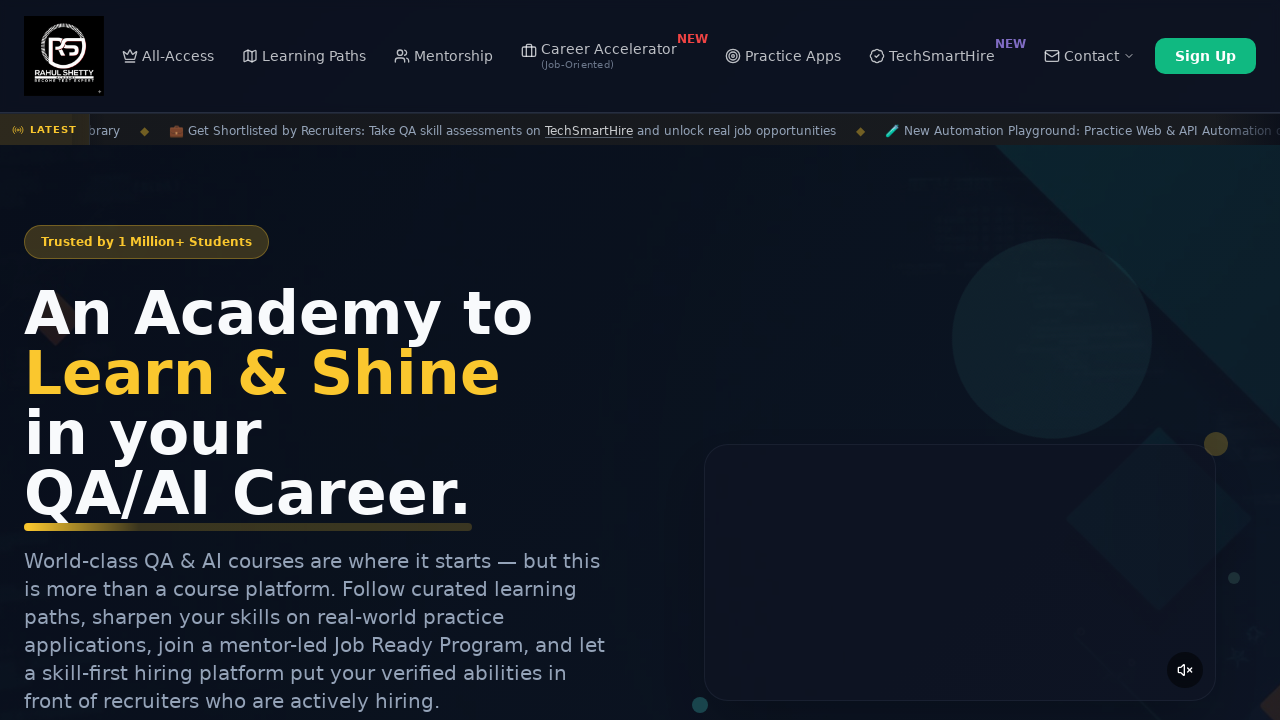

Retrieved current URL
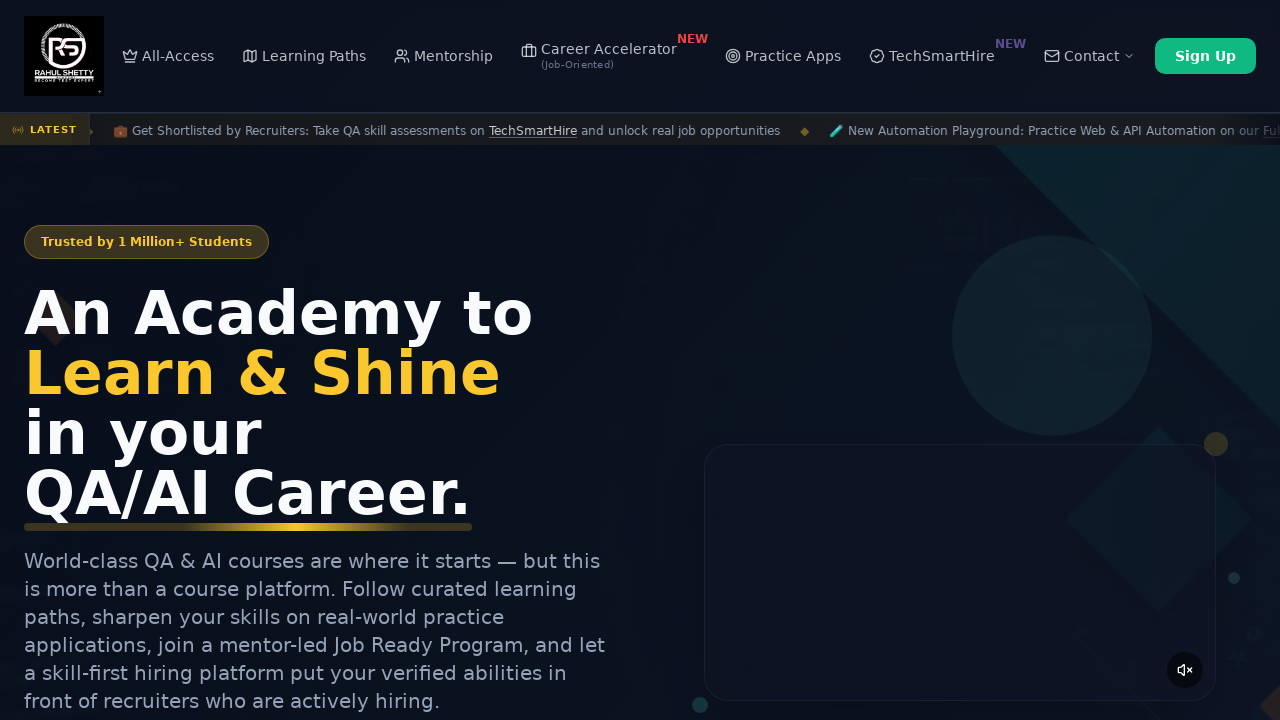

Navigated to mentorship page
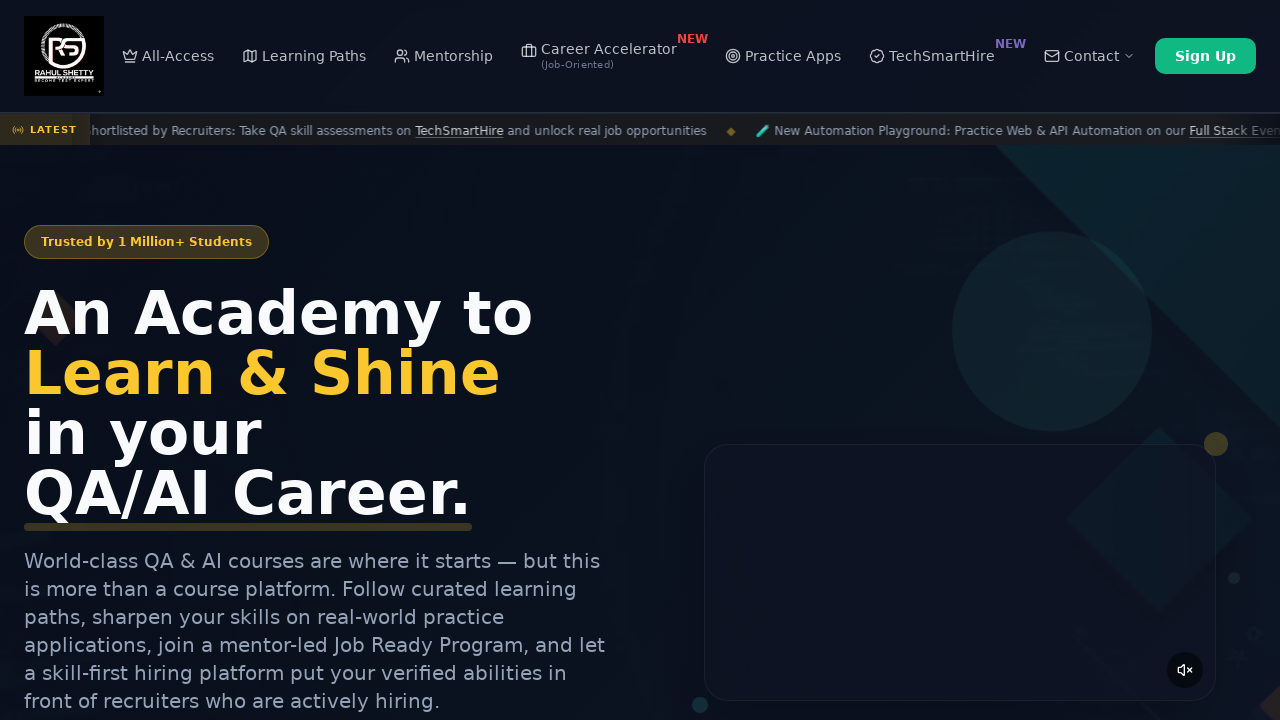

Navigated back to previous page using back button
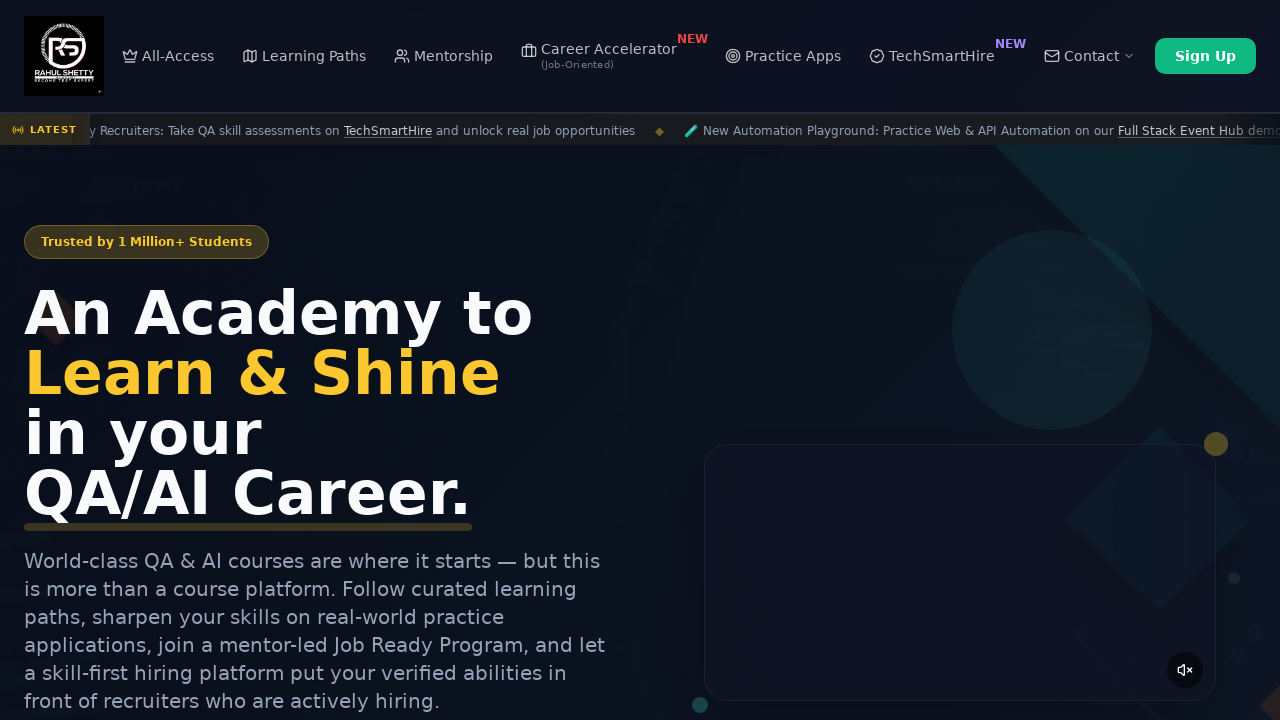

Refreshed the current page
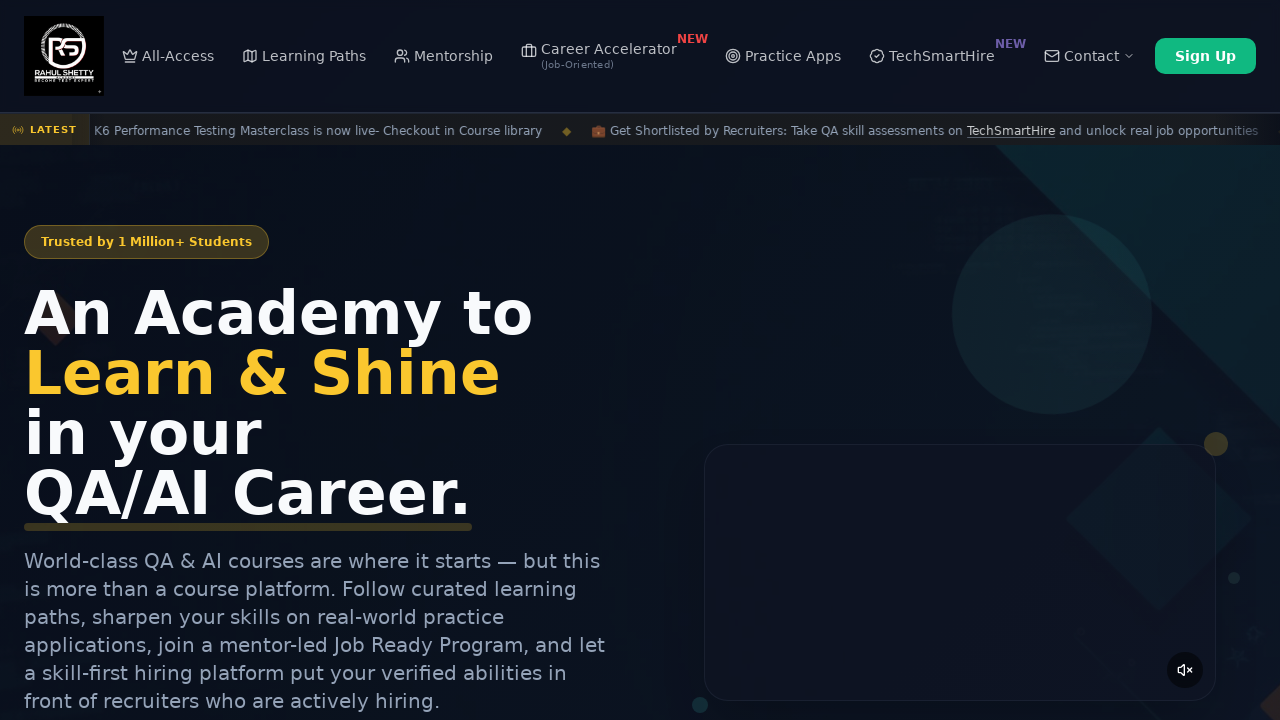

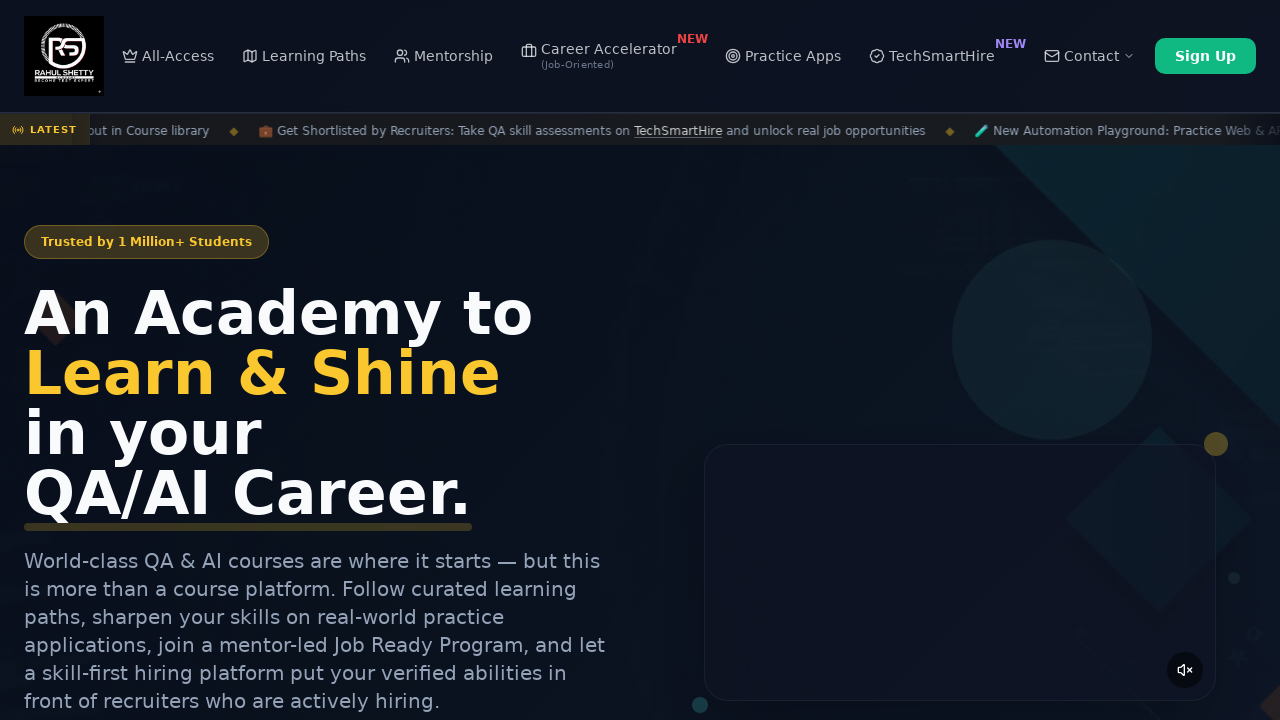